Tests iframe navigation and JavaScript prompt dialog handling by switching to an iframe, clicking a button that triggers a prompt alert, entering text into the prompt, and accepting it.

Starting URL: https://www.w3schools.com/jsref/tryit.asp?filename=tryjsref_prompt

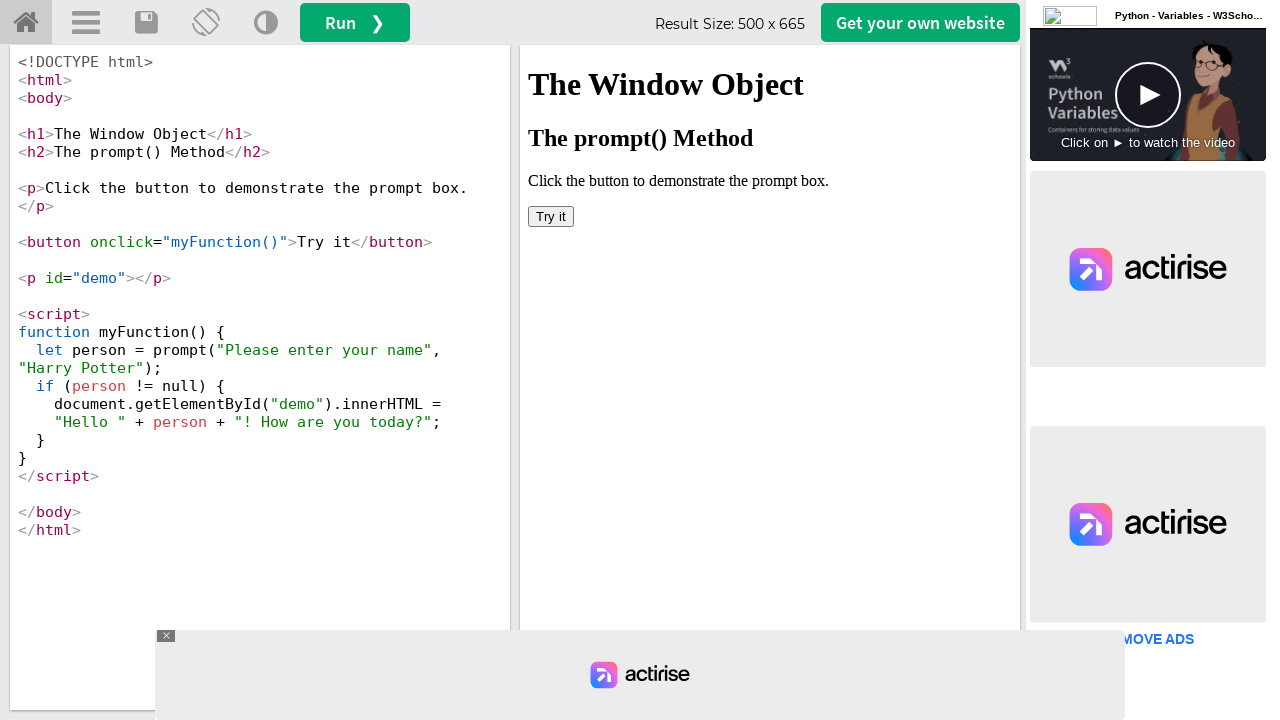

Waited for iframe #iframeResult to be present
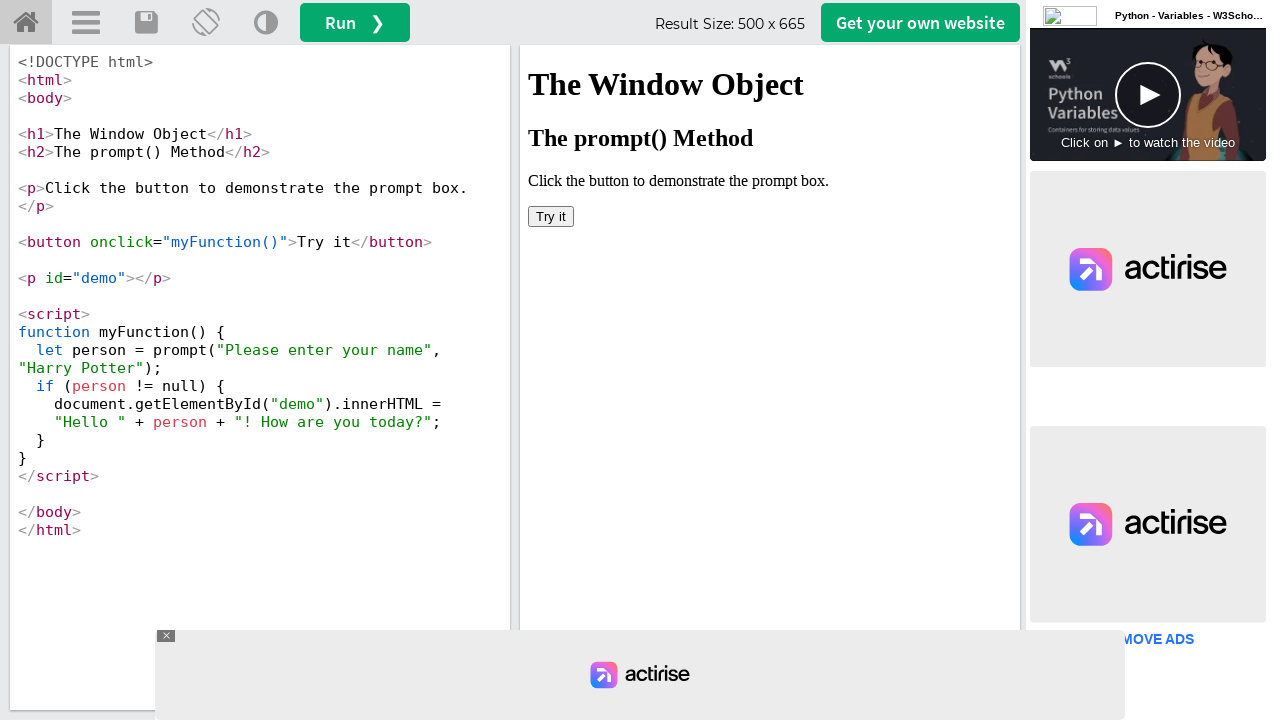

Located iframe #iframeResult
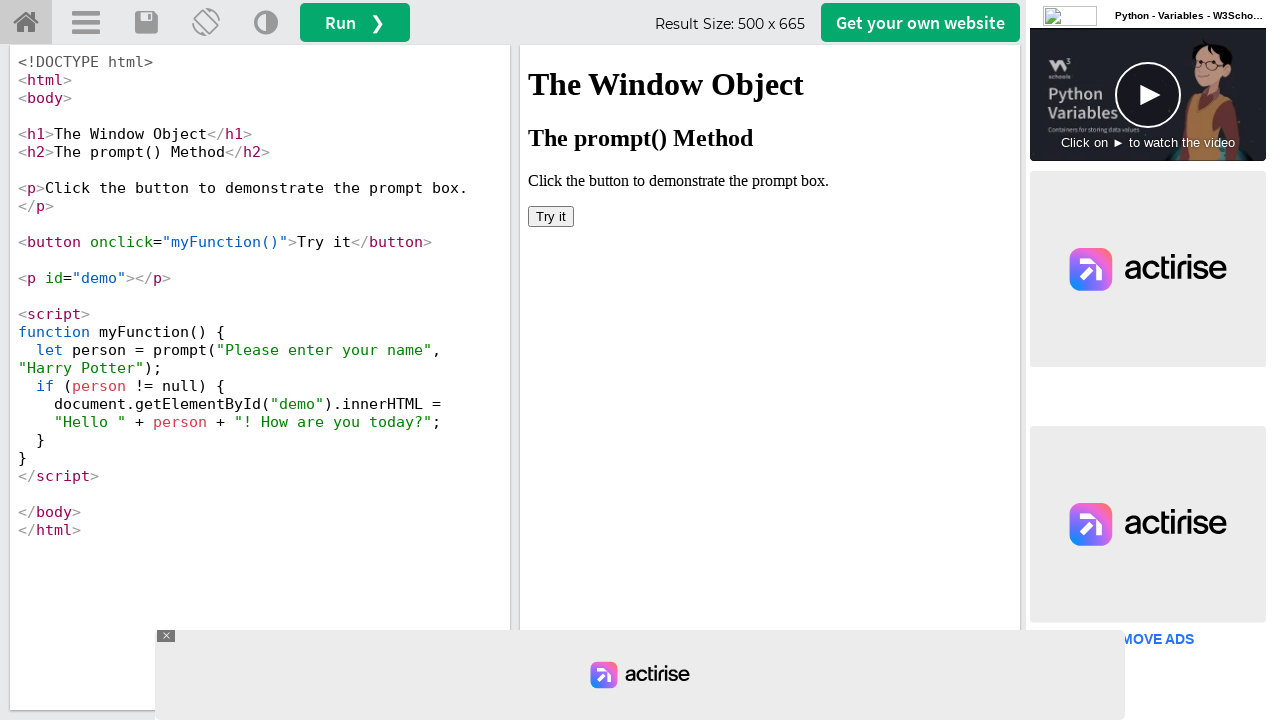

Clicked button inside iframe at (551, 216) on #iframeResult >> internal:control=enter-frame >> xpath=/html/body/button
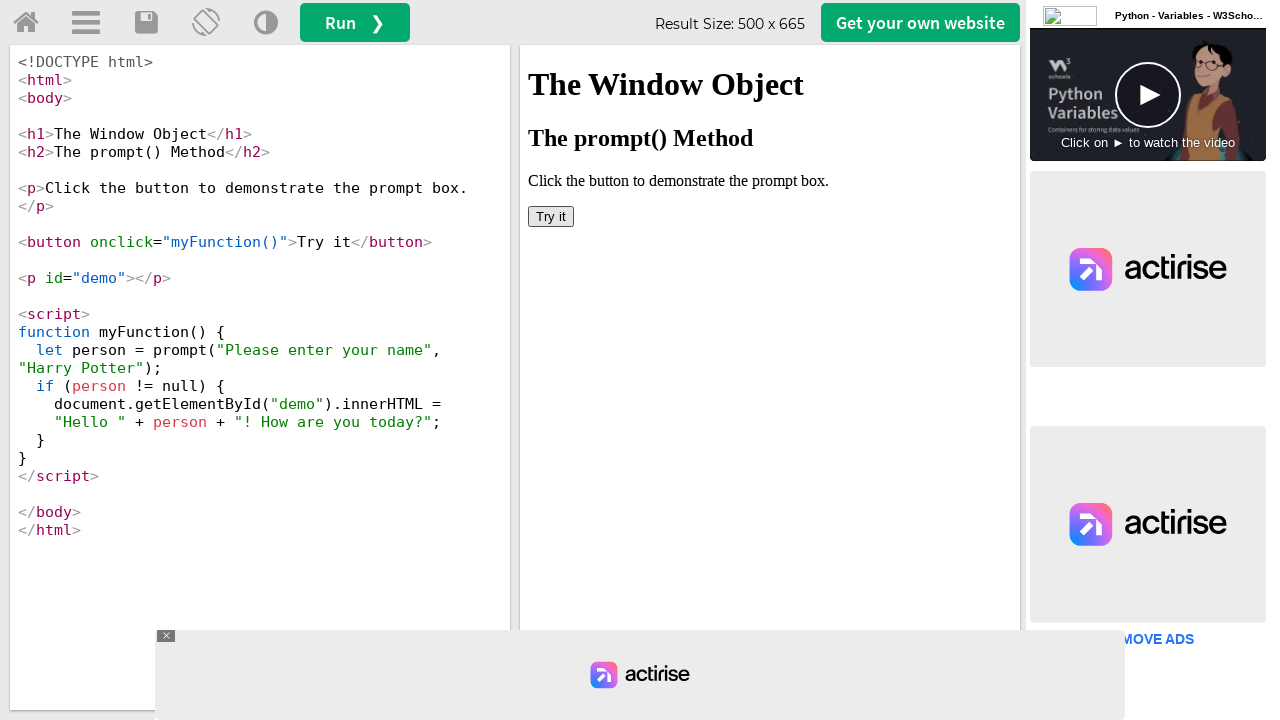

Set up initial dialog handler
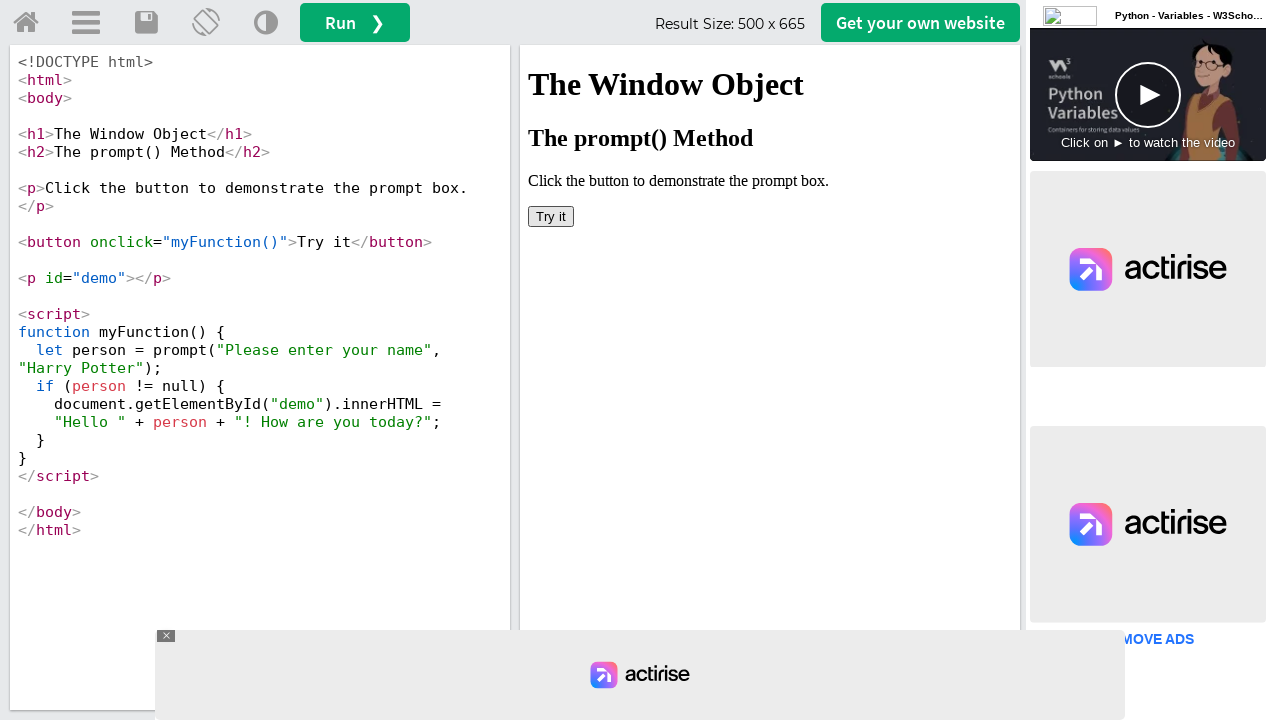

Configured dialog handler function
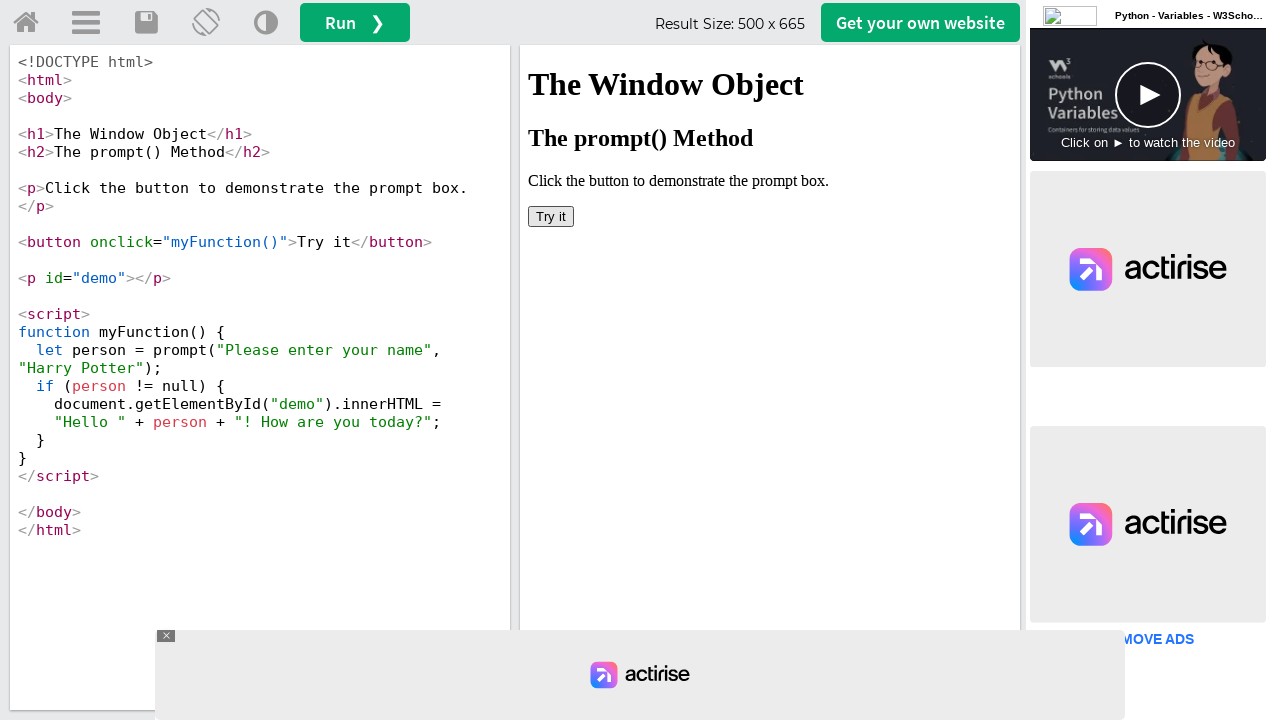

Clicked button to trigger prompt dialog at (551, 216) on #iframeResult >> internal:control=enter-frame >> xpath=/html/body/button
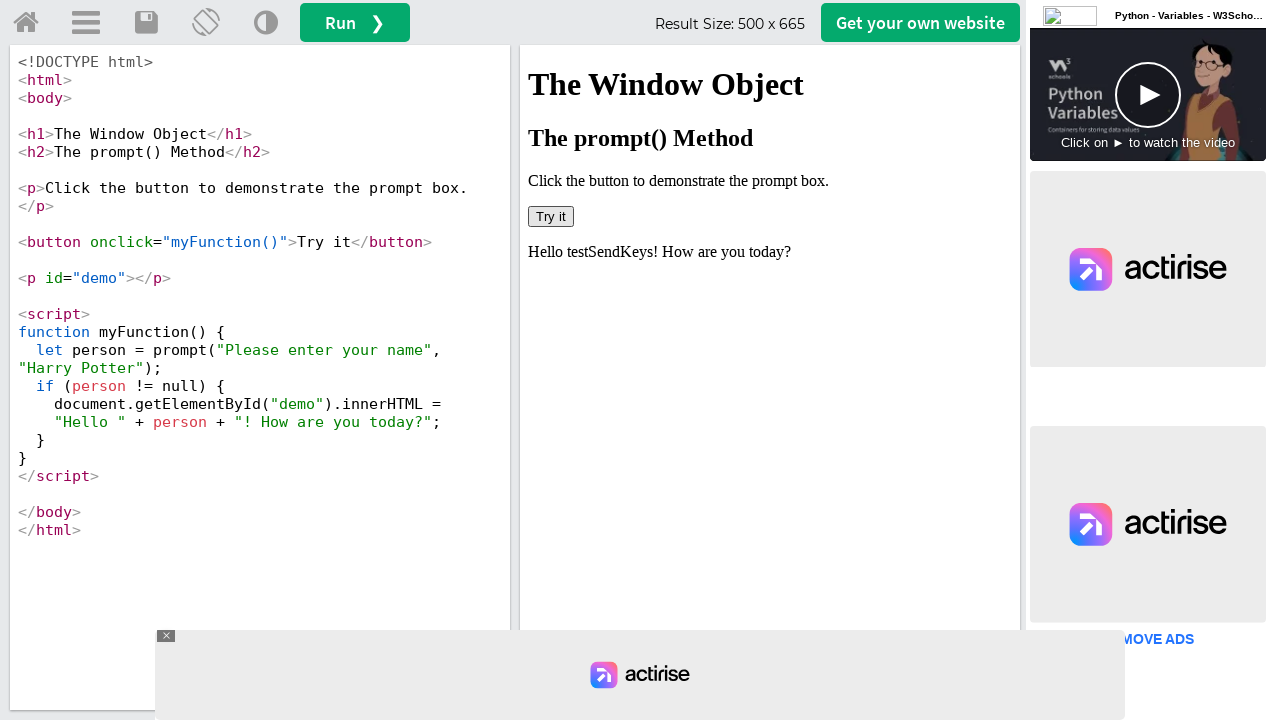

Waited 1000ms for dialog to be processed
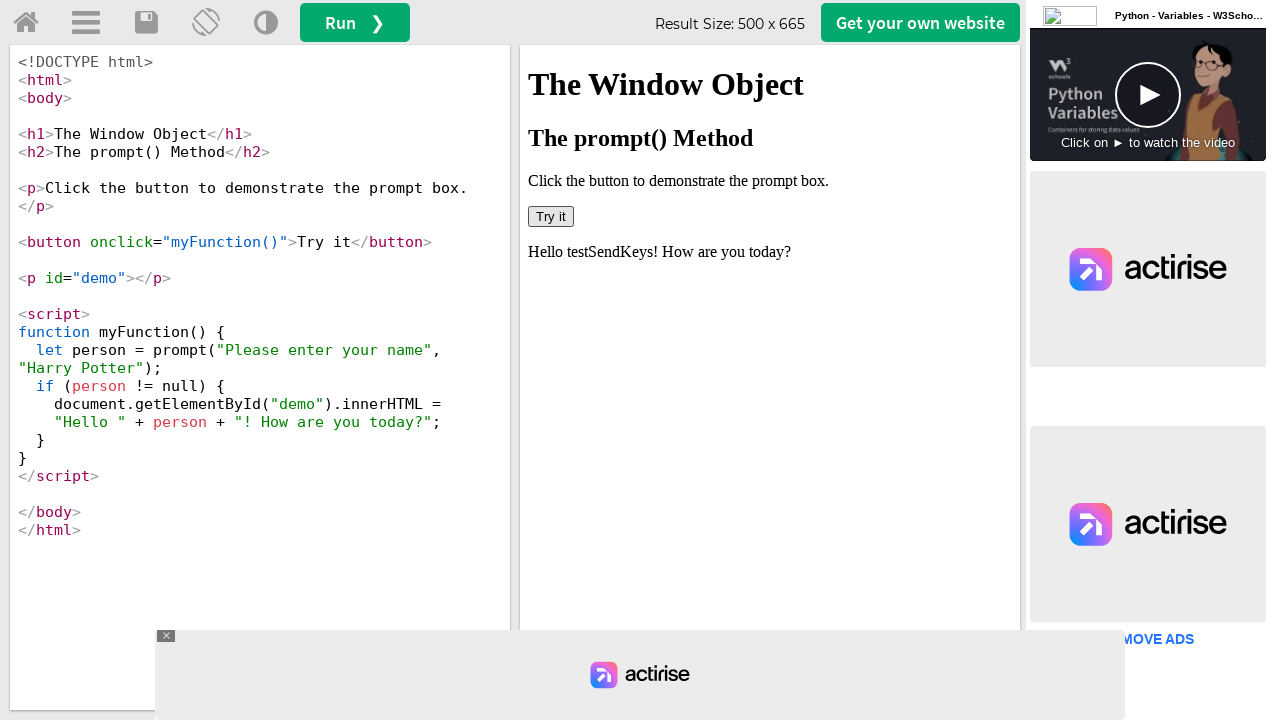

Retrieved and printed page title
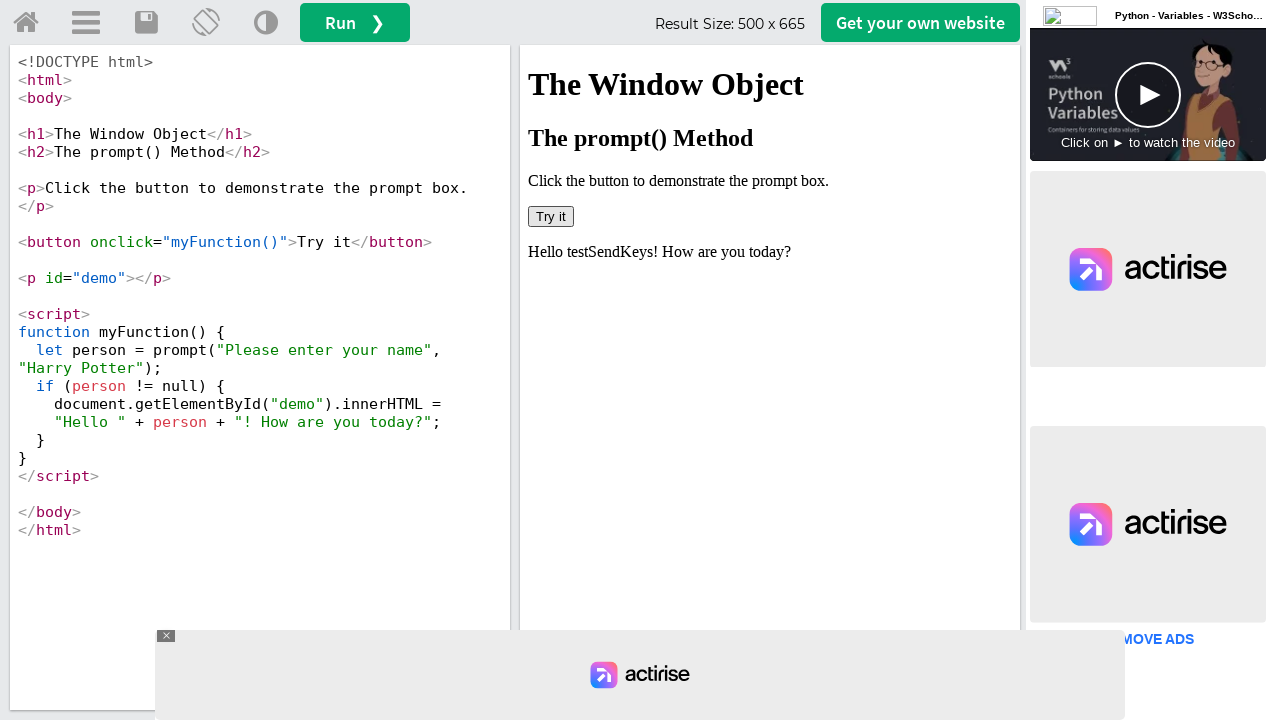

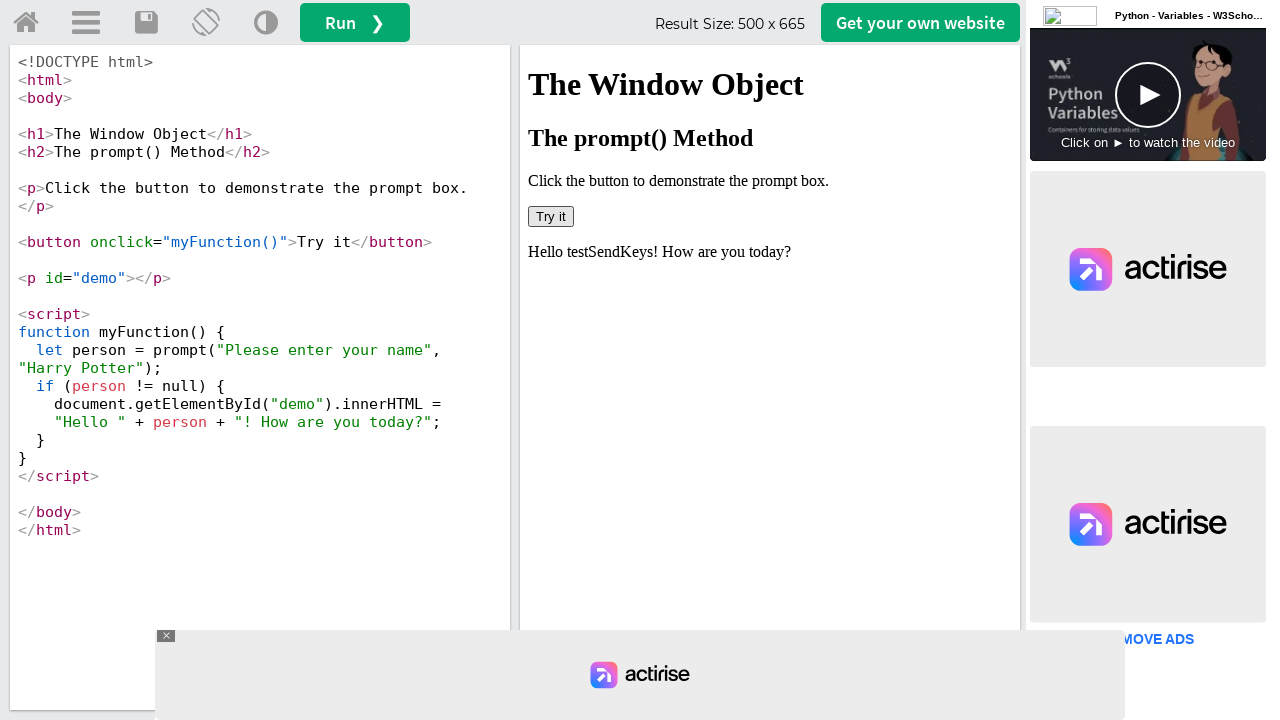